Navigates to the DAU University website and clicks on a link element in the header section

Starting URL: https://dau.edu.vn

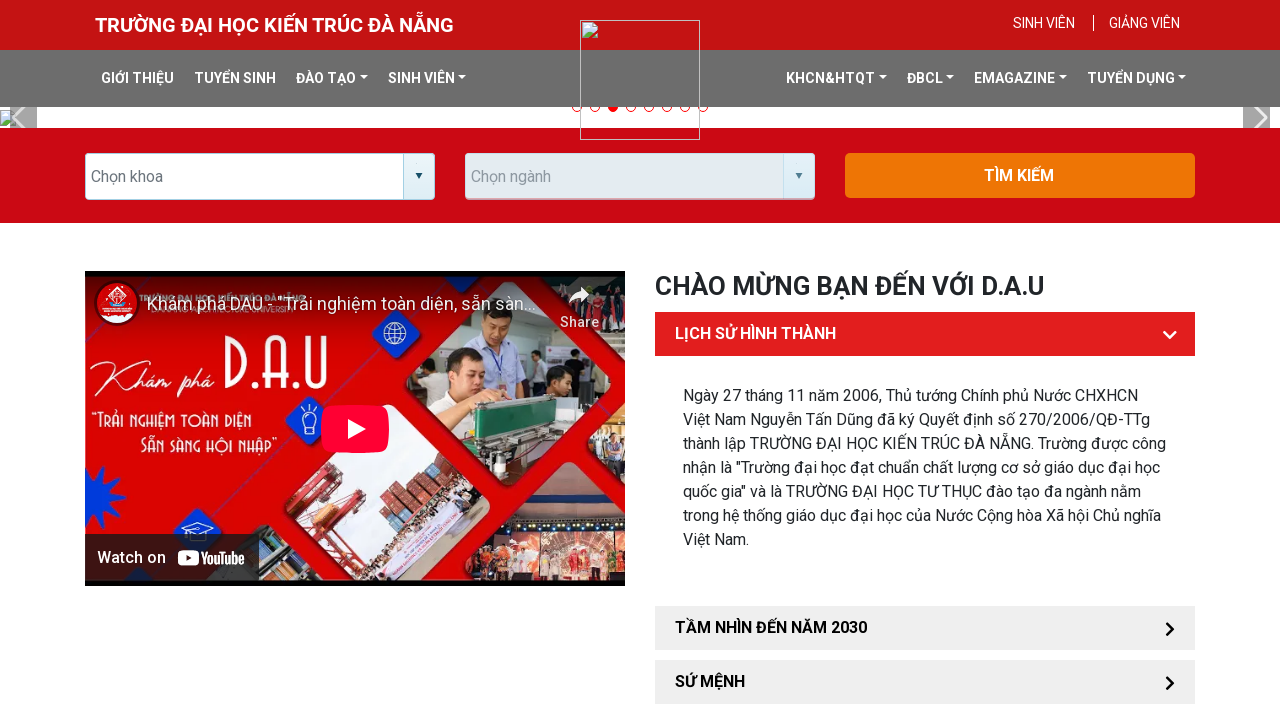

Navigated to DAU University website (https://dau.edu.vn)
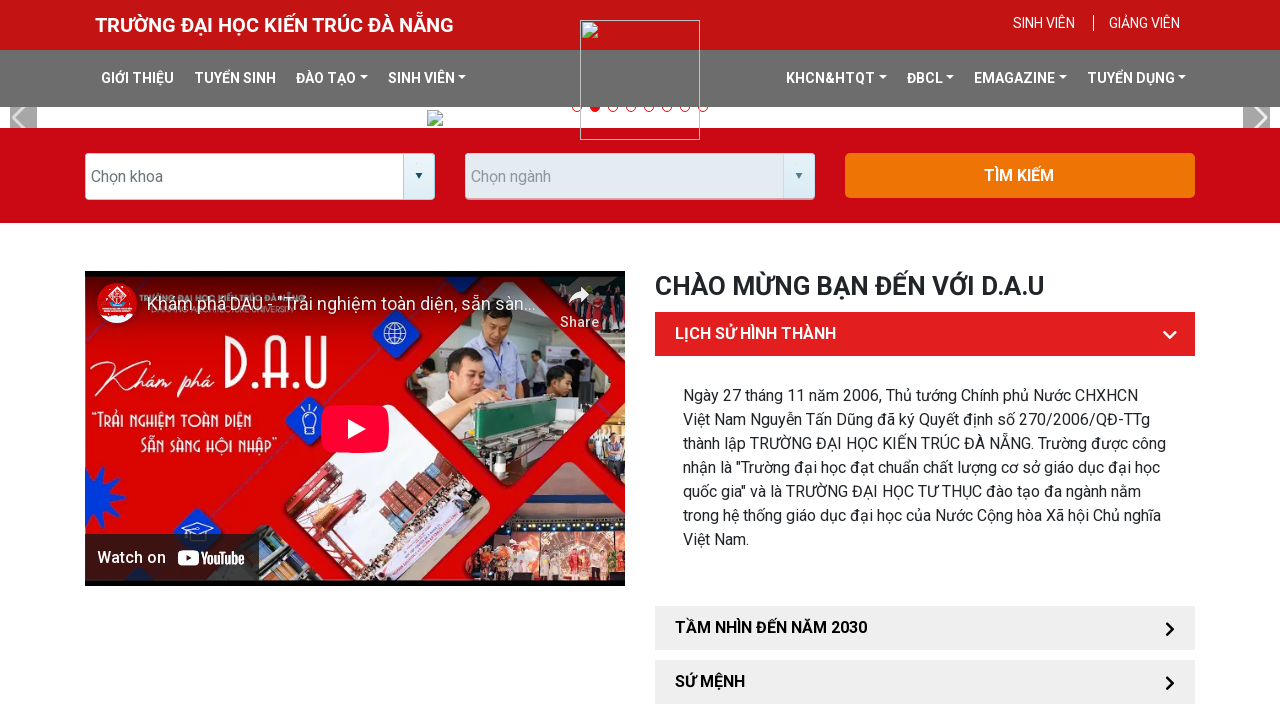

Clicked on link element in the header section at (1044, 23) on body > header > div > div > div:nth-child(2) > div > a:nth-child(1)
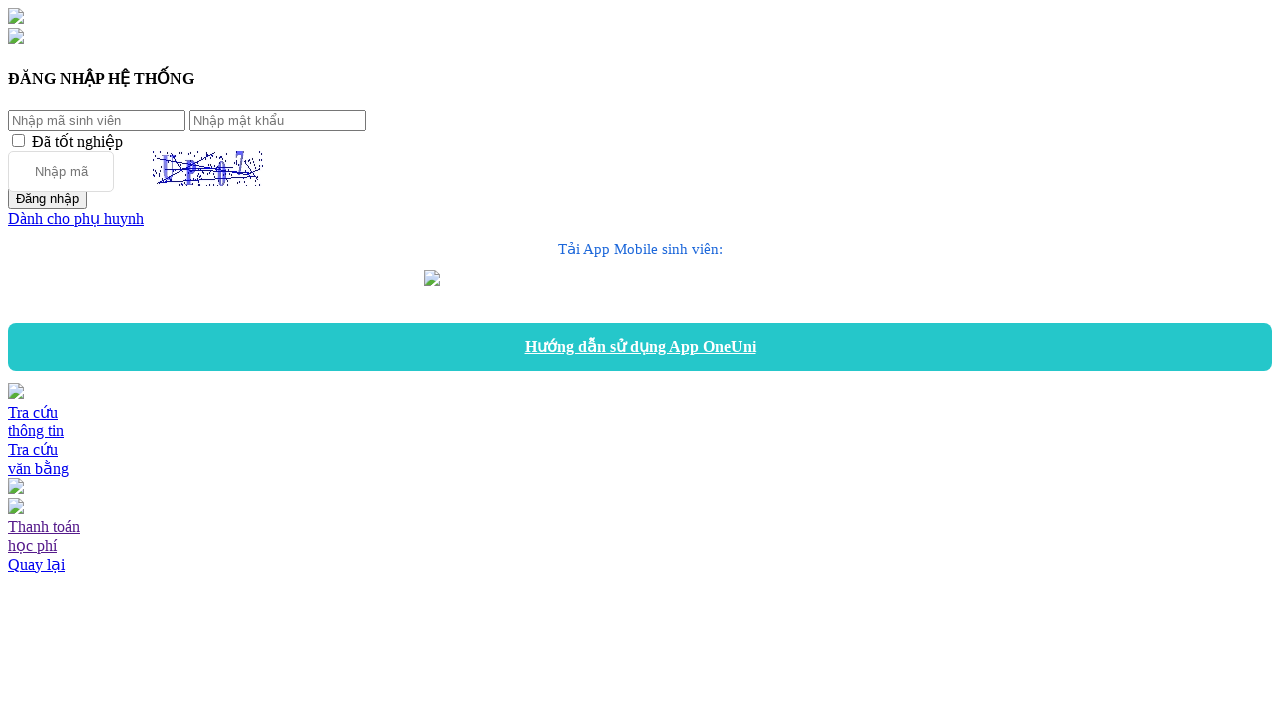

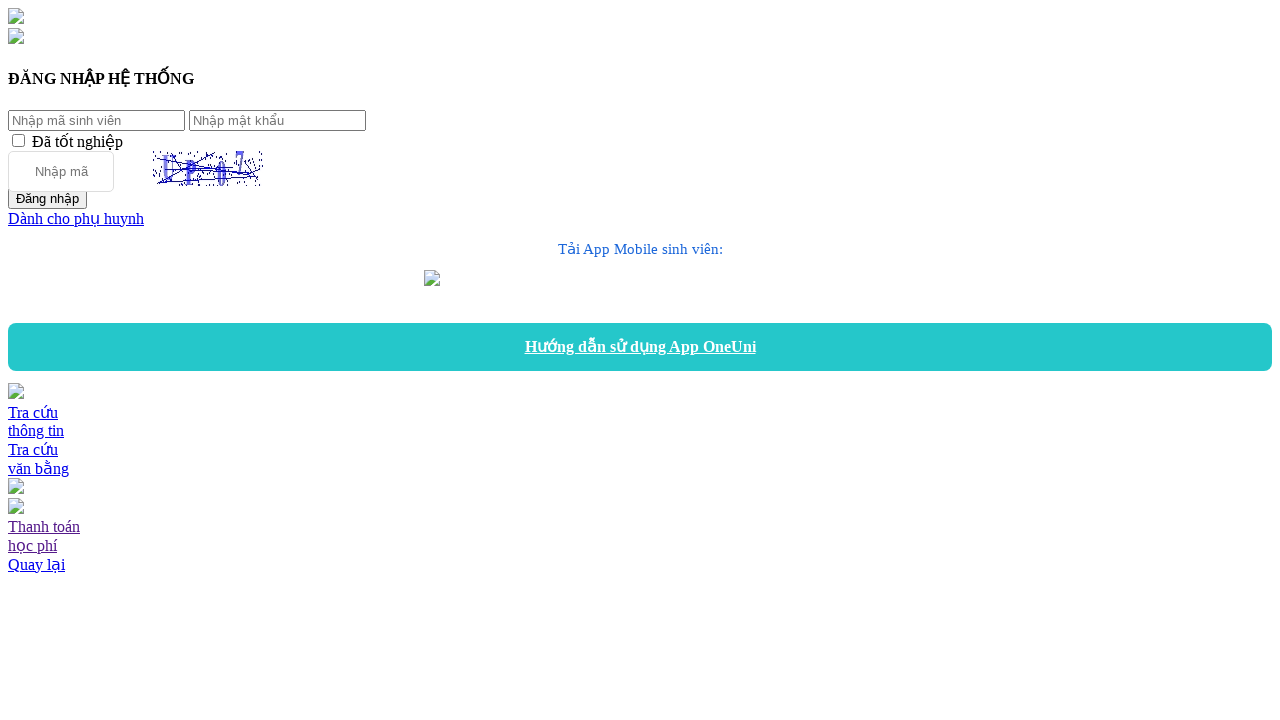